Tests file download functionality by navigating to a download page, clicking the first download link, and verifying that a file is downloaded successfully.

Starting URL: https://the-internet.herokuapp.com/download

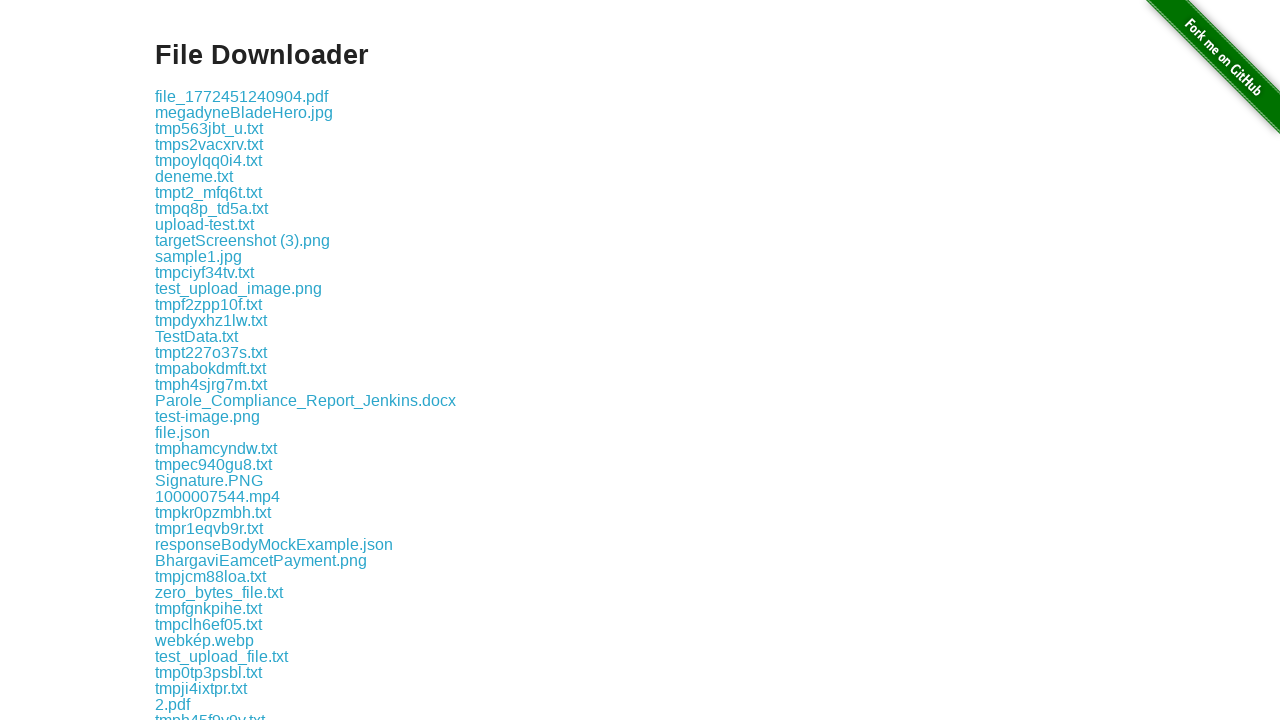

Clicked the first download link on the page at (242, 96) on .example a >> nth=0
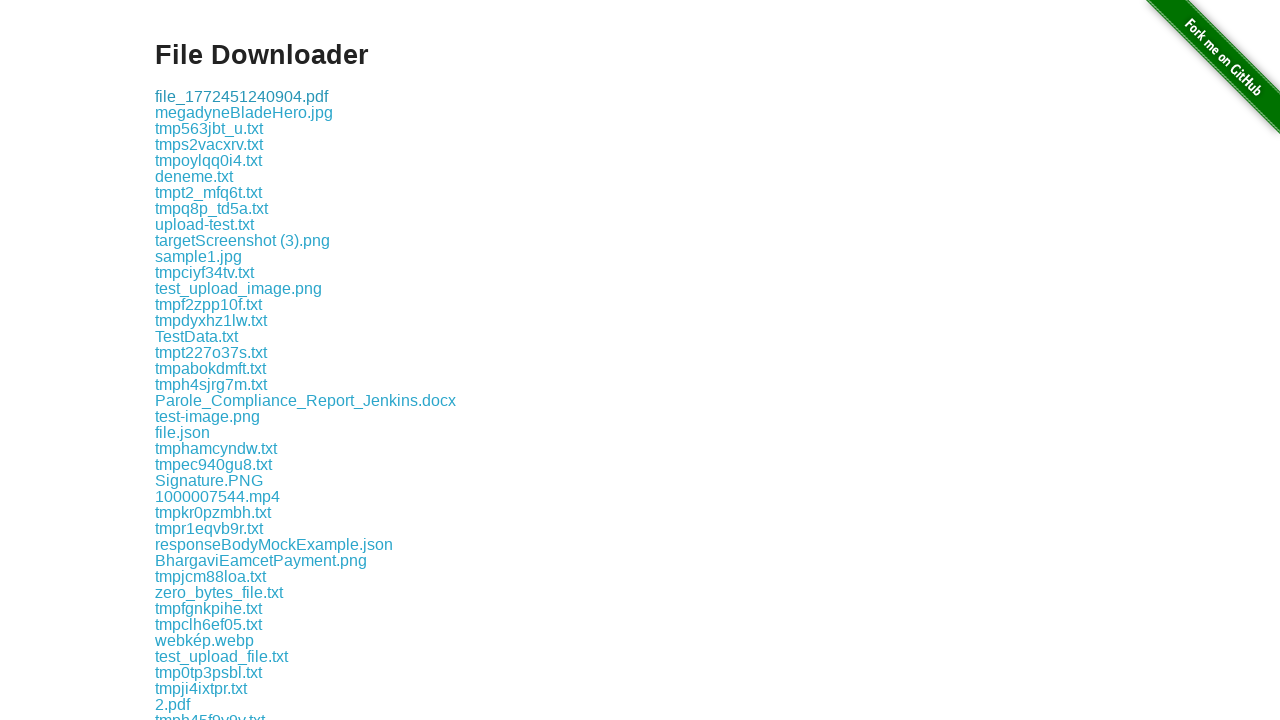

Waited 2 seconds for download to complete
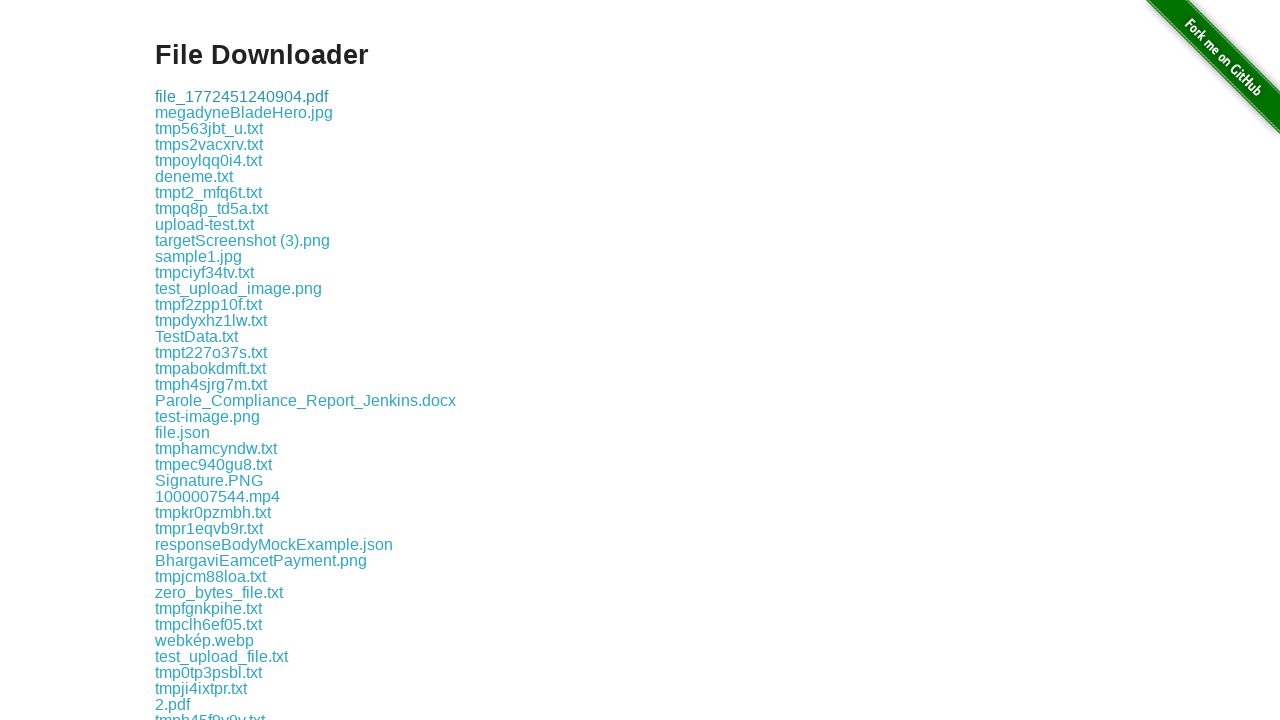

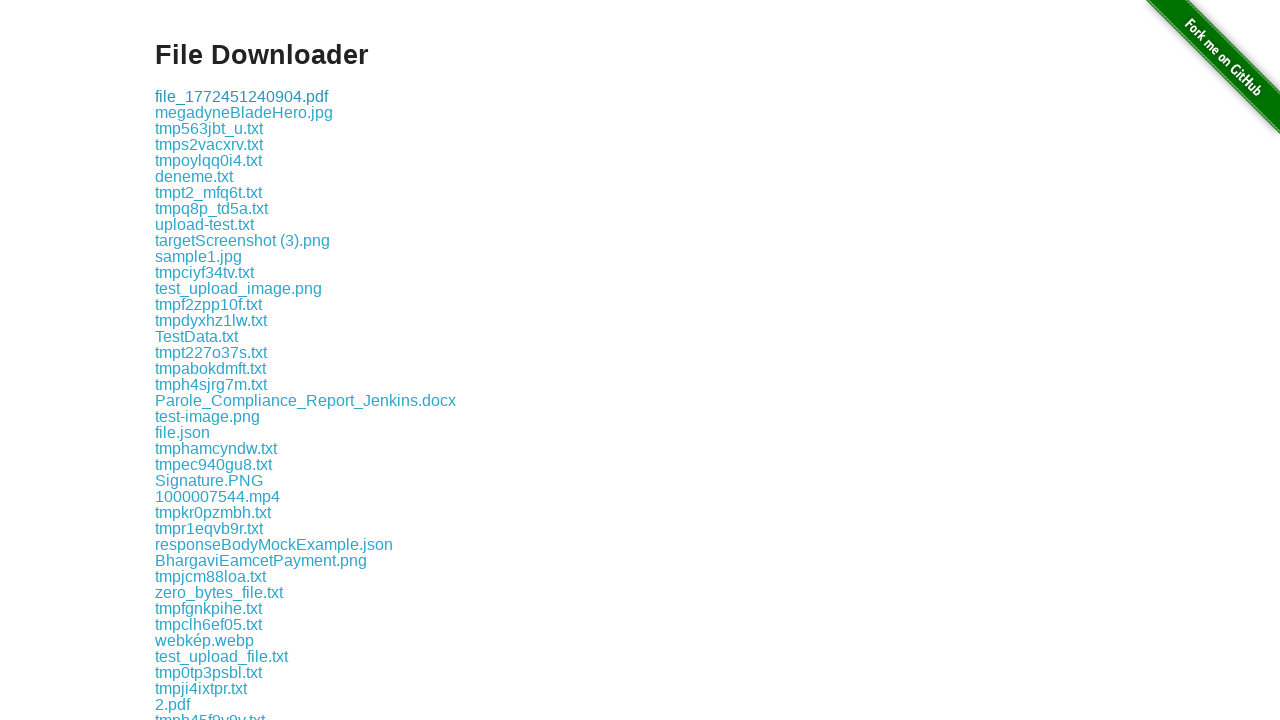